Tests JavaScript prompt alert handling by clicking a button to trigger a prompt, entering text into the alert, and accepting it.

Starting URL: https://letcode.in/alert

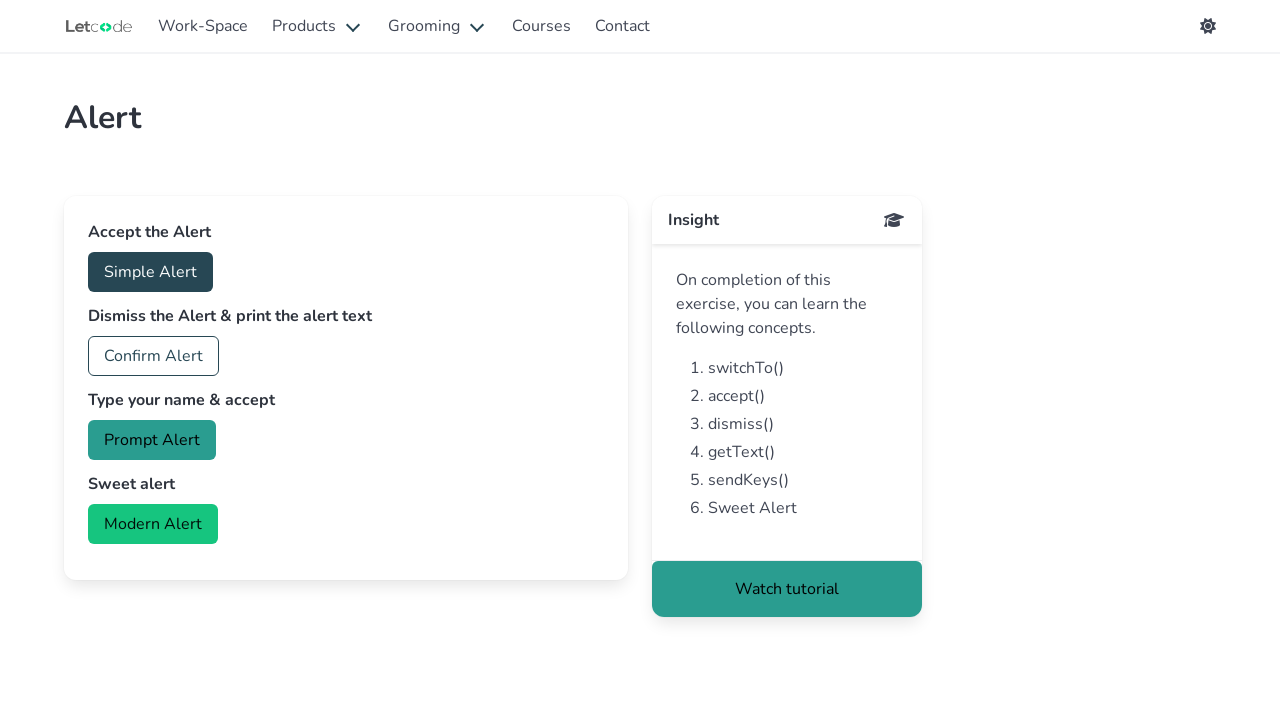

Set up dialog handler to accept prompt with text 'mohan'
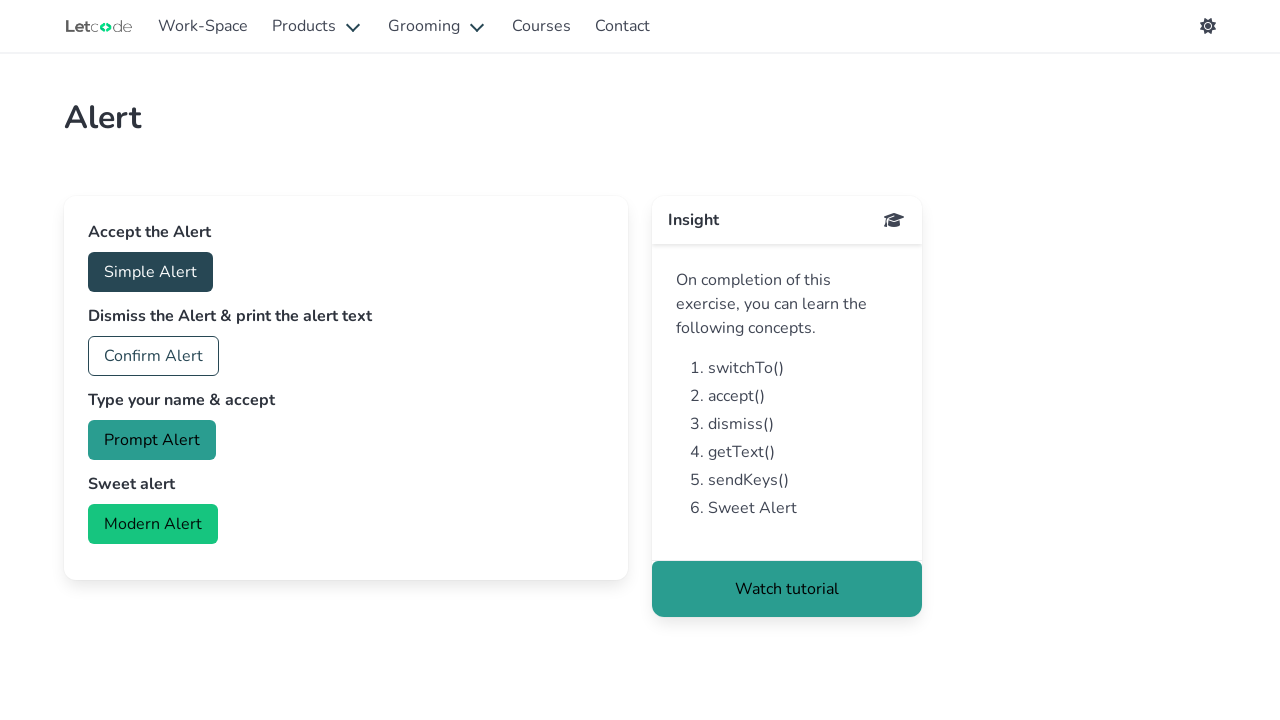

Clicked prompt button to trigger JavaScript alert at (152, 440) on #prompt
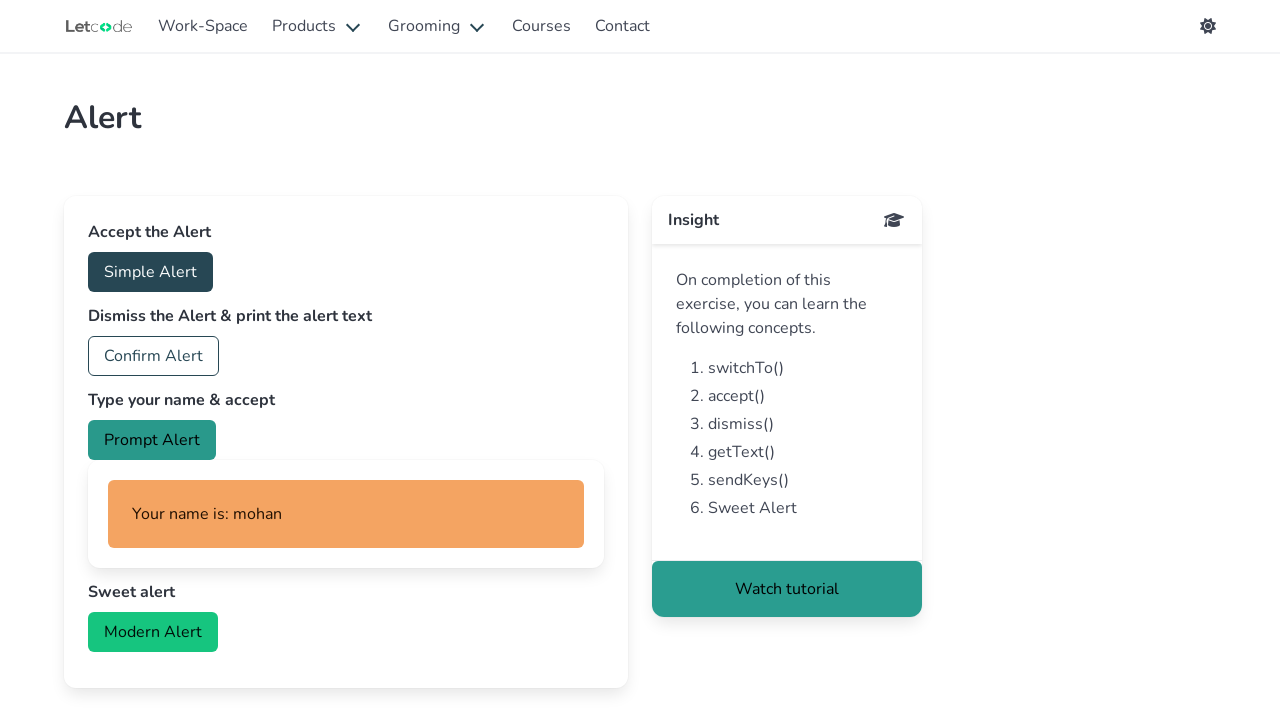

Waited for dialog to be processed and accepted
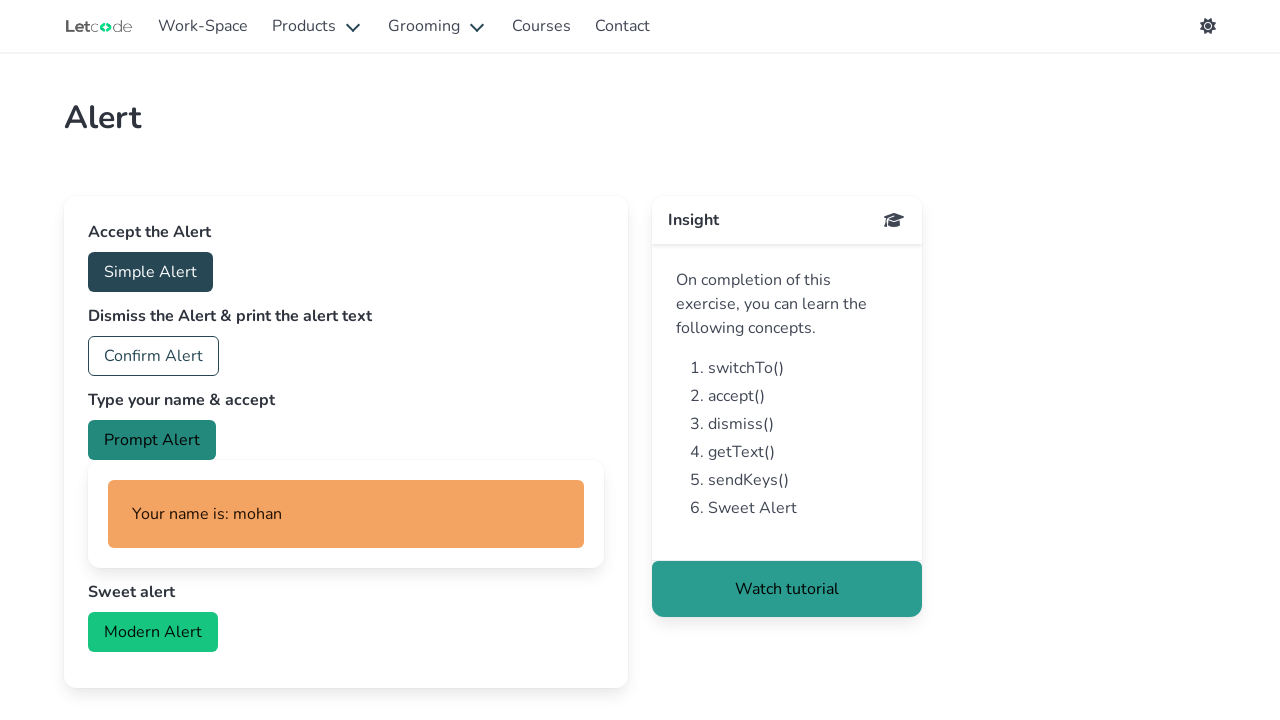

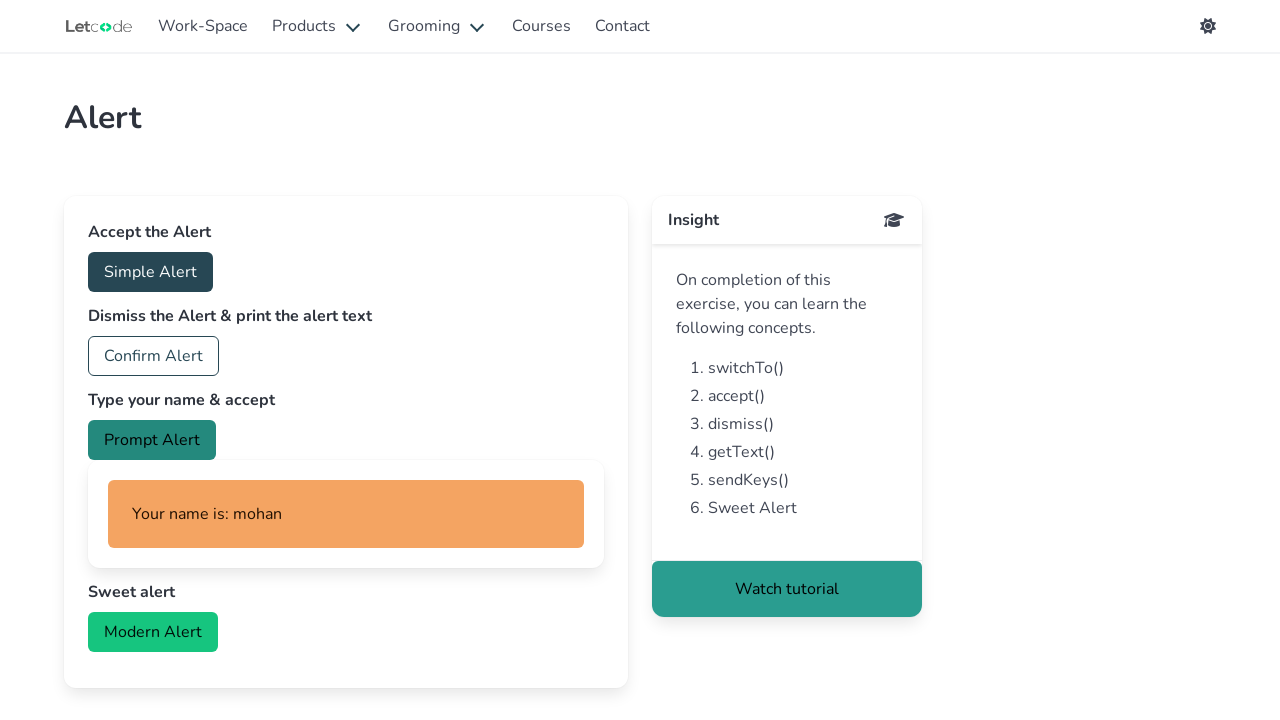